Tests an explicit wait scenario where the script waits for a price to change to $100, then clicks a book button, calculates a mathematical answer based on a displayed value, and submits the solution

Starting URL: https://suninjuly.github.io/explicit_wait2.html

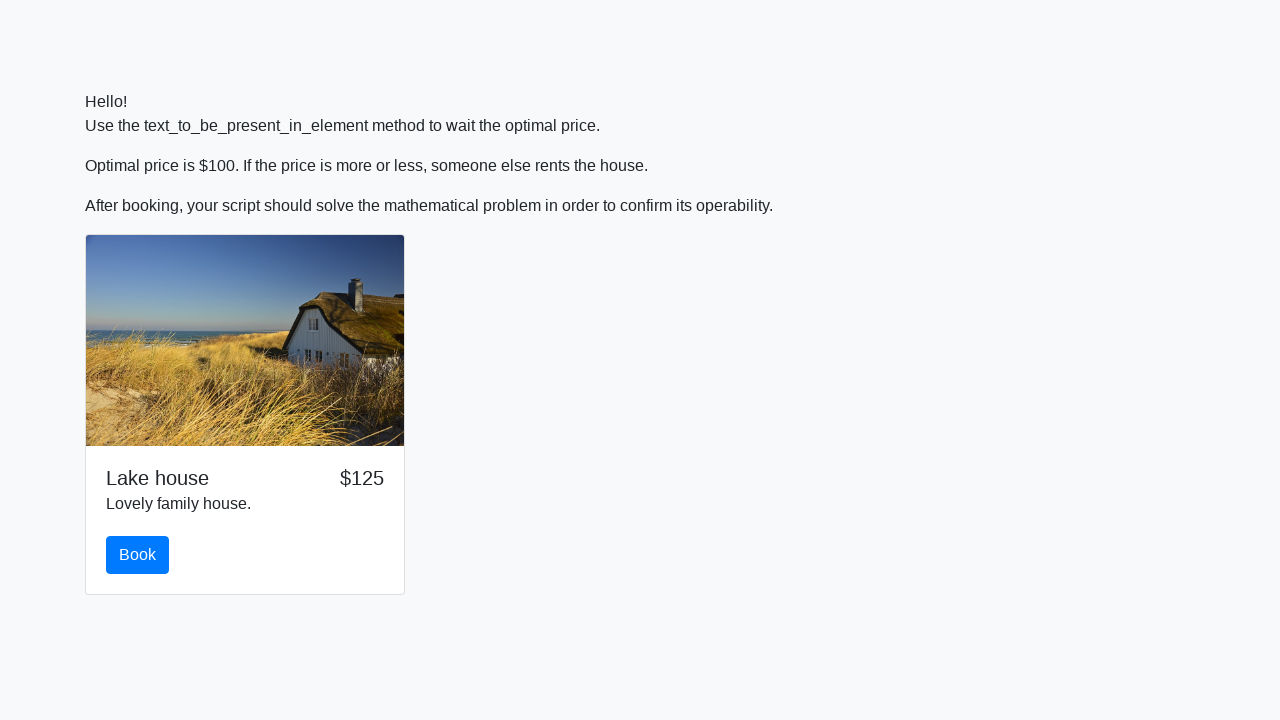

Waited for price to change to $100
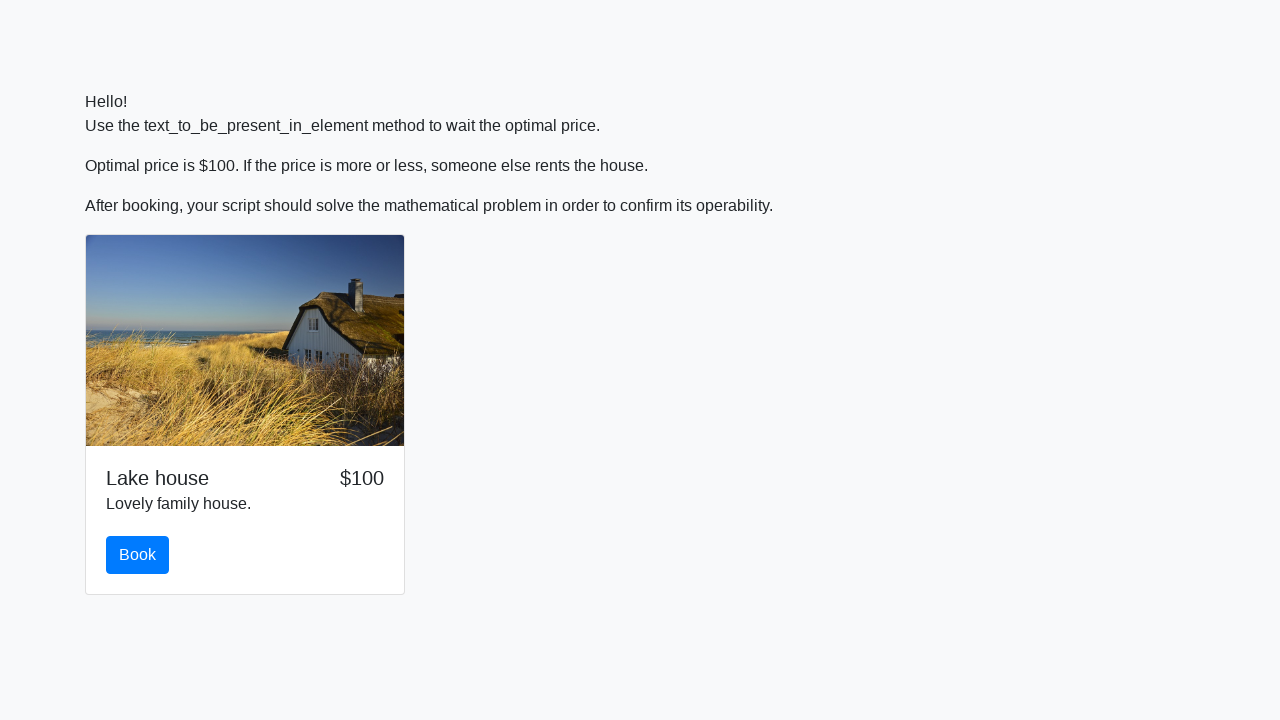

Clicked the book button at (138, 555) on #book
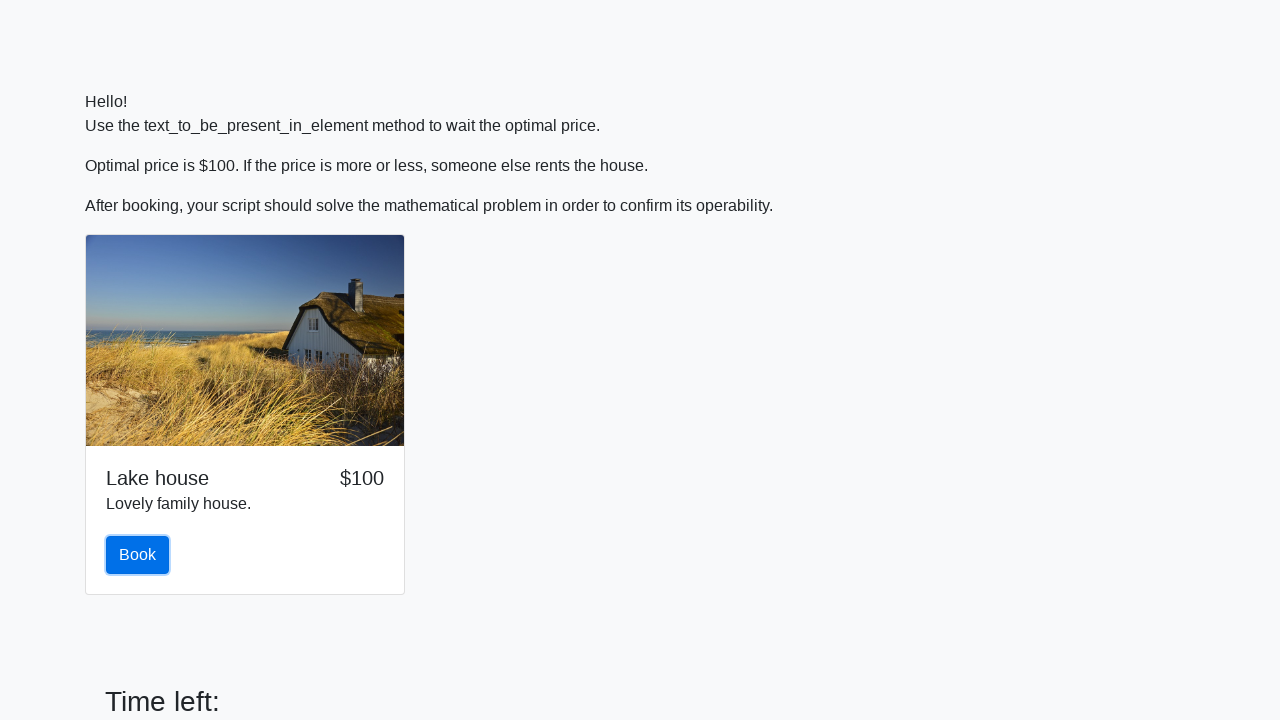

Retrieved input value: 916
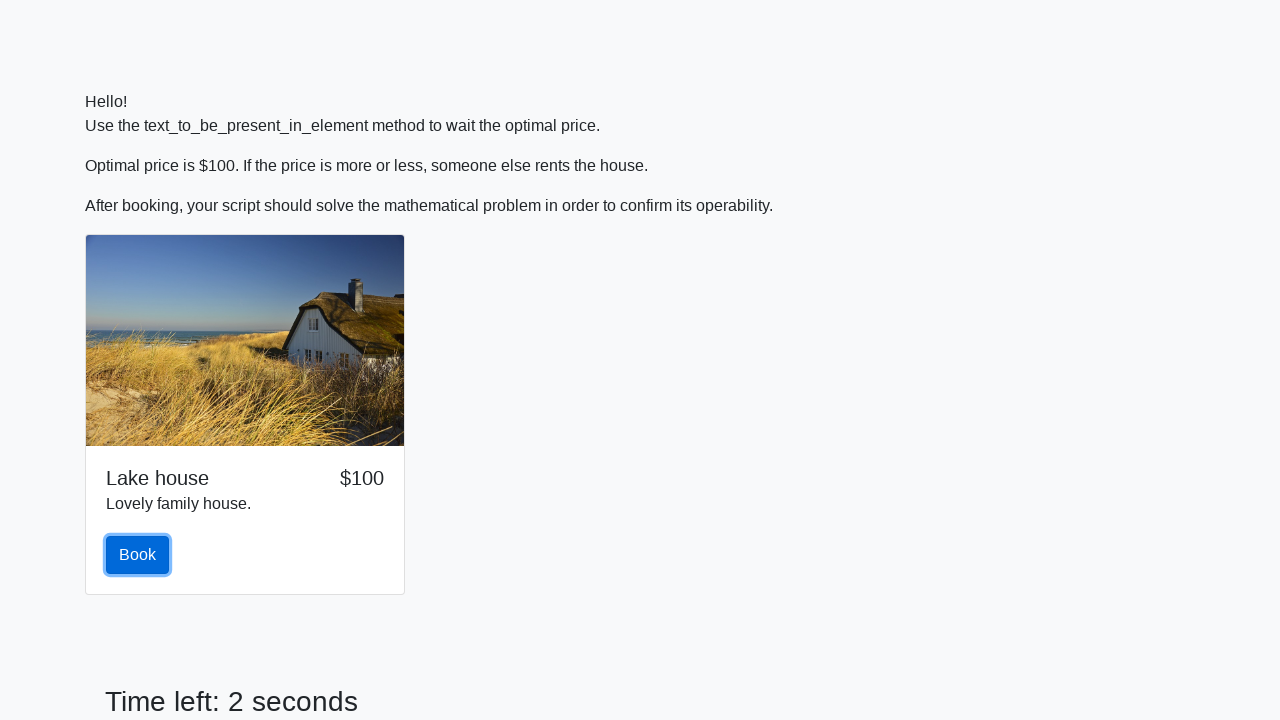

Calculated mathematical answer: 2.459207651755223
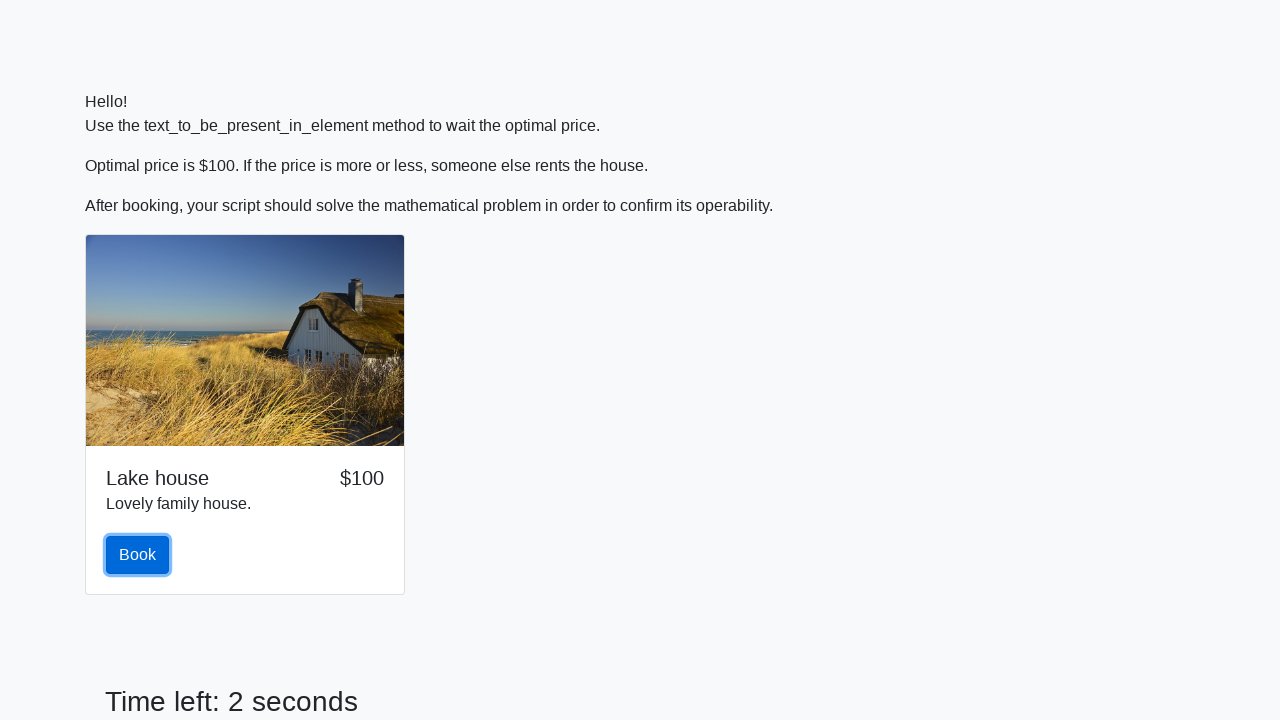

Filled answer field with calculated value: 2.459207651755223 on #answer
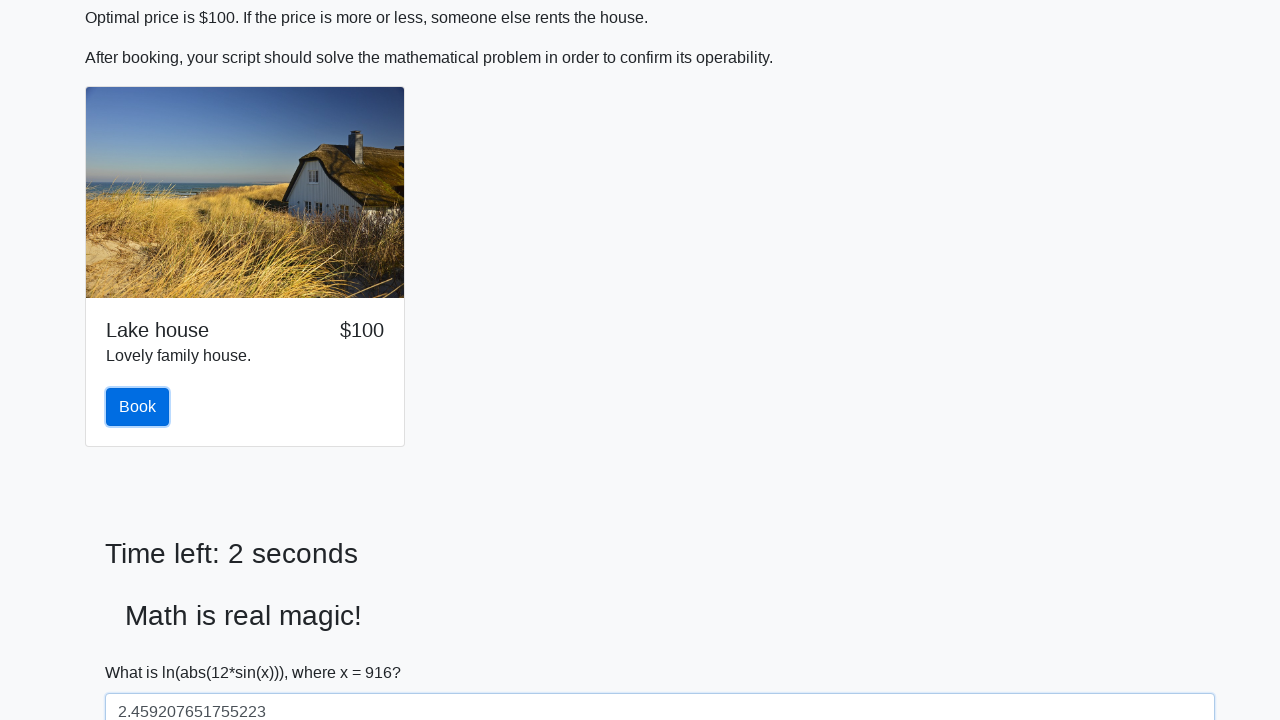

Clicked solve button to submit the solution at (143, 651) on #solve
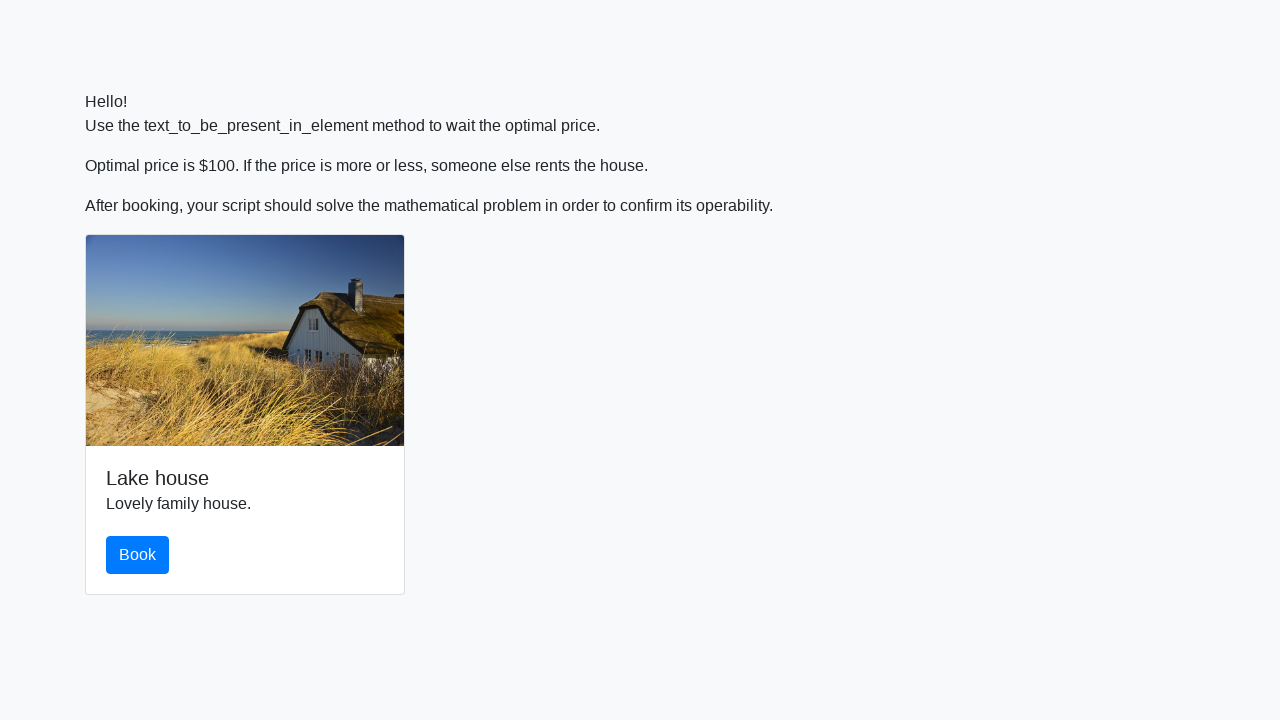

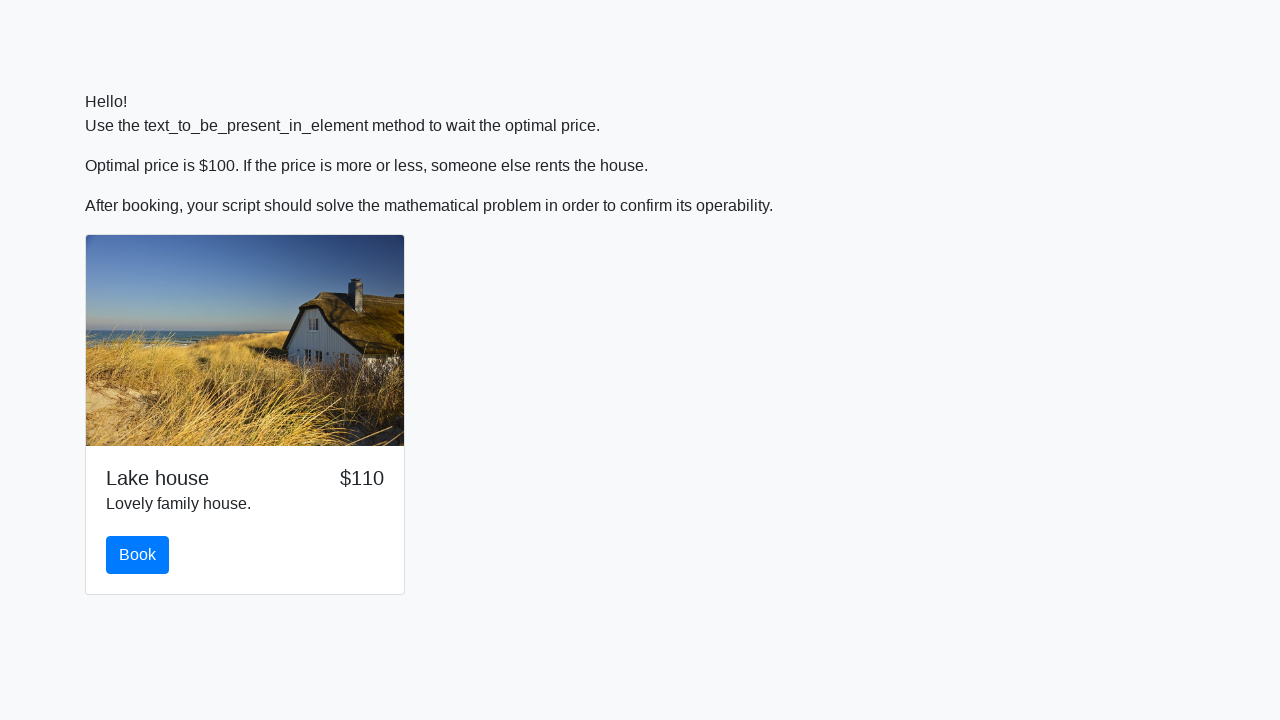